Tests form filling functionality using CSS selectors by entering values into profile ID, profile box, and feedback fields

Starting URL: https://syntaxprojects.com/cssSelector.php

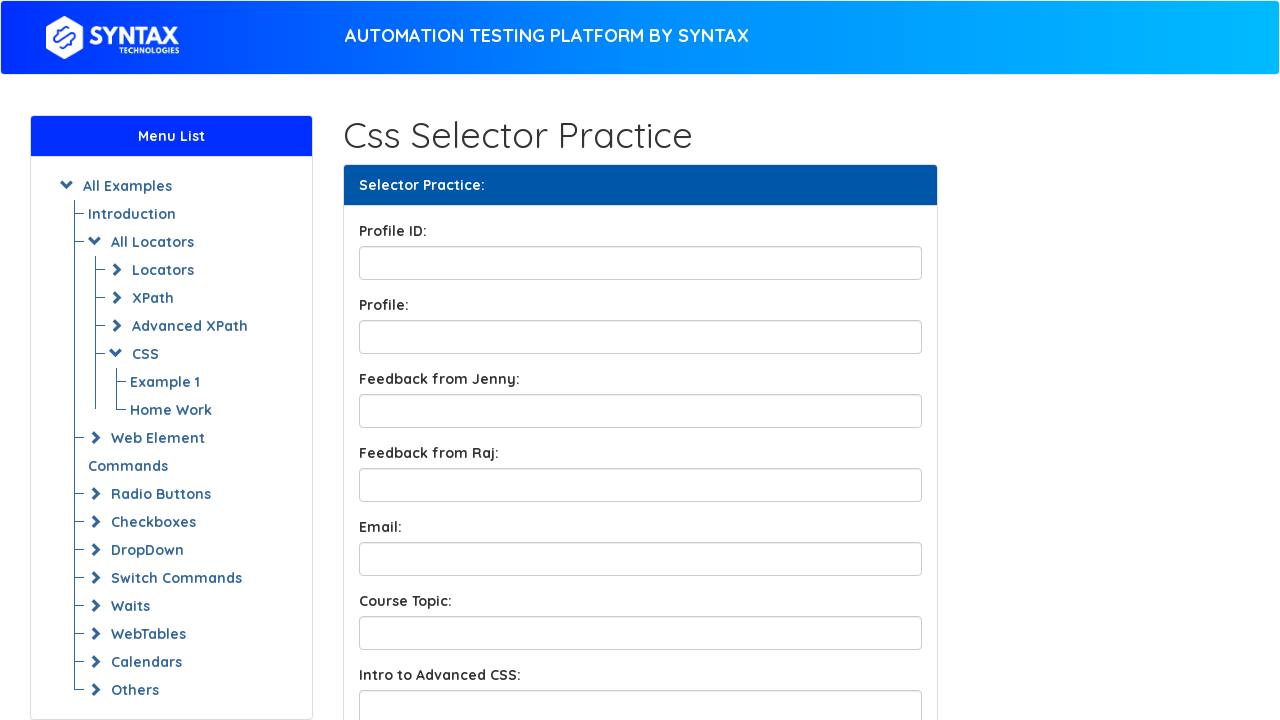

Filled profile ID field with 'Cat' on #profileID
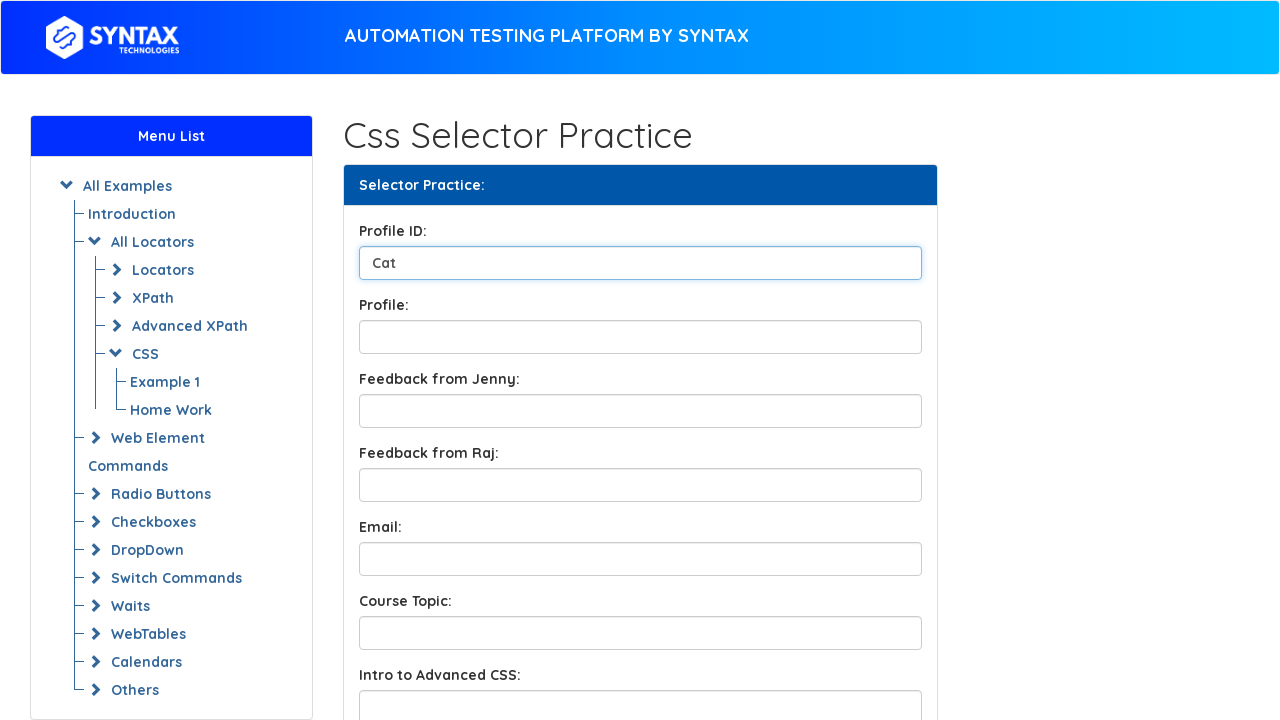

Filled profile box field with 'Dump' on #profileBox
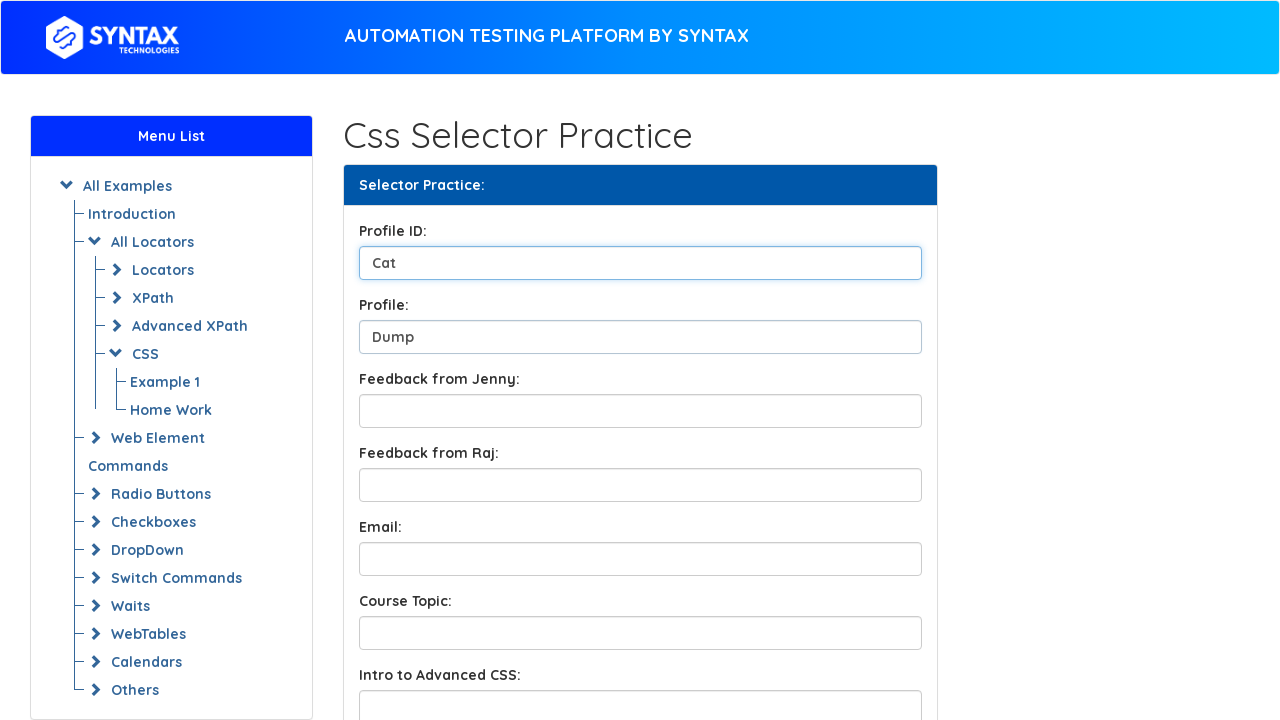

Filled feedback box field with 'Lisa' on .form-control.feedbackBox1
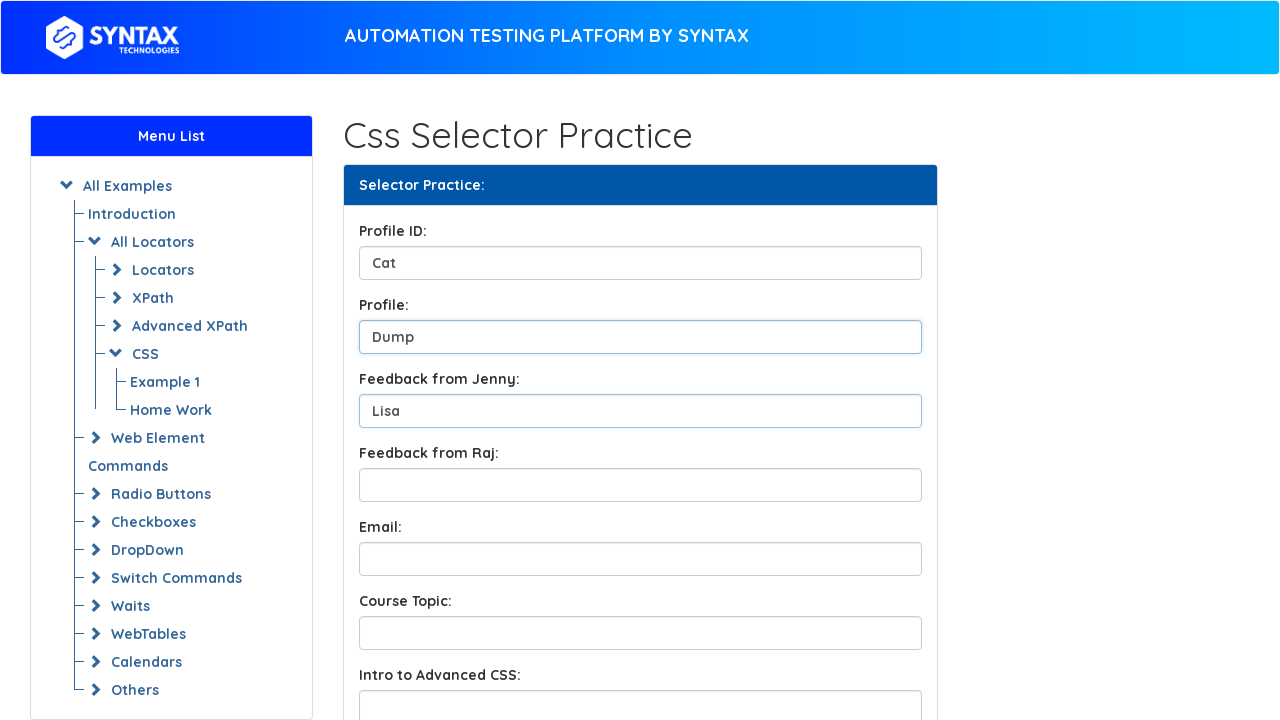

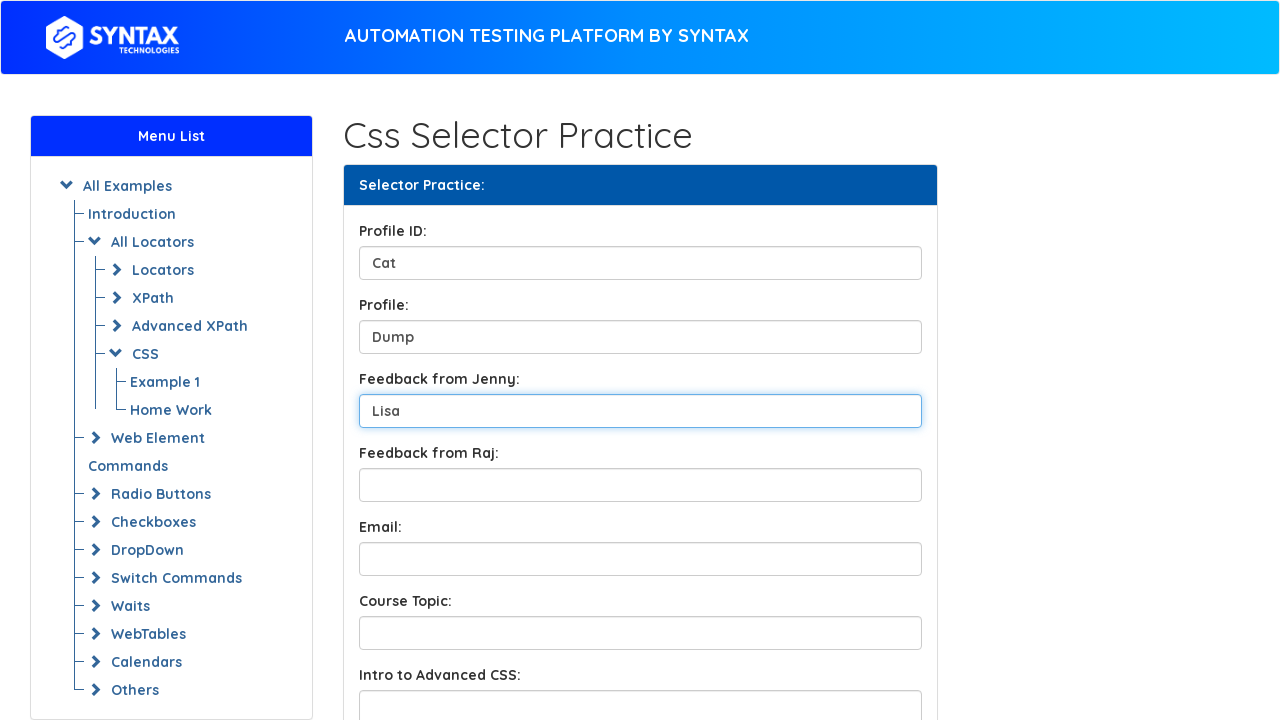